Tests sorting the Email column in ascending order by clicking the column header and verifying the values are sorted correctly

Starting URL: http://the-internet.herokuapp.com/tables

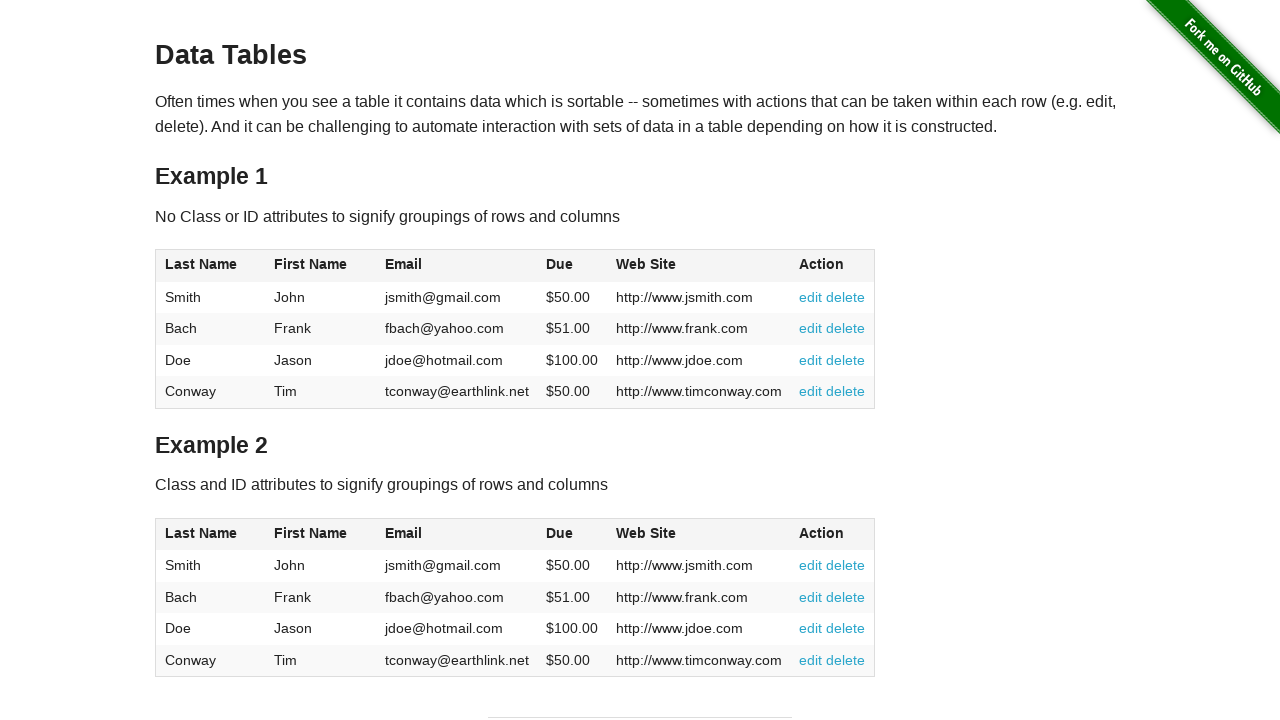

Clicked Email column header to sort in ascending order at (457, 266) on #table1 thead tr th:nth-of-type(3)
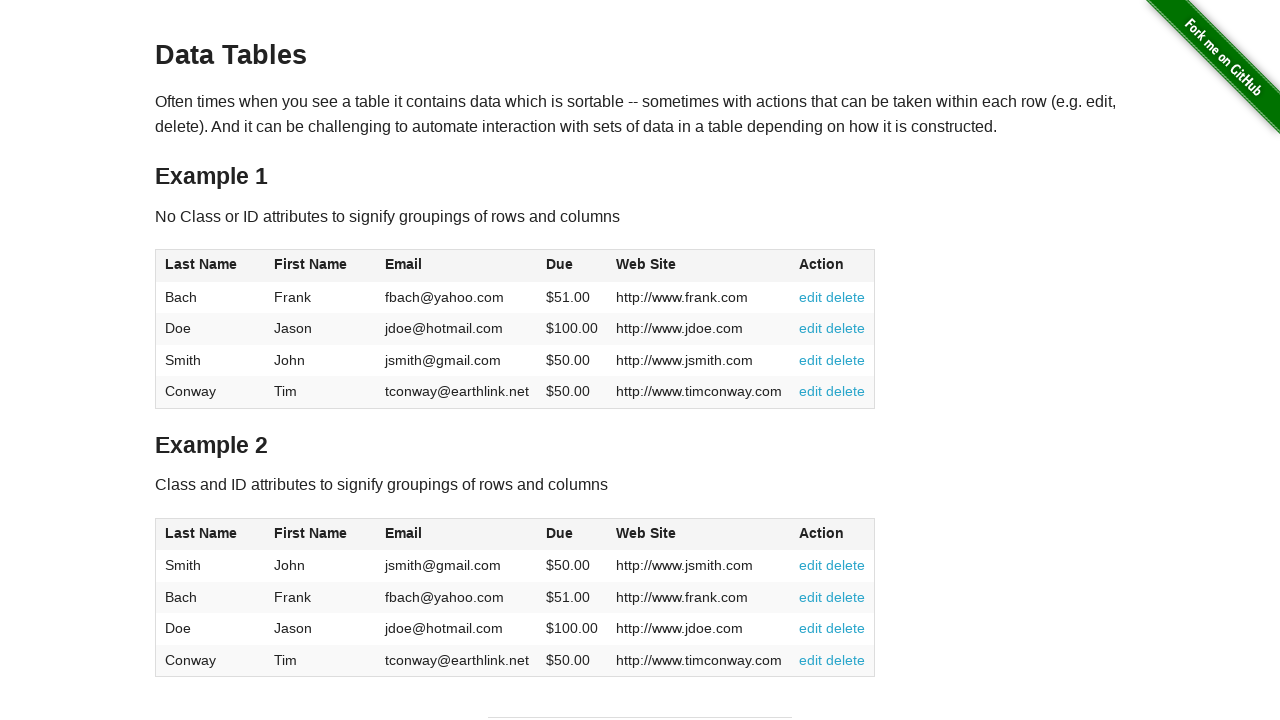

Verified table data loaded after sorting
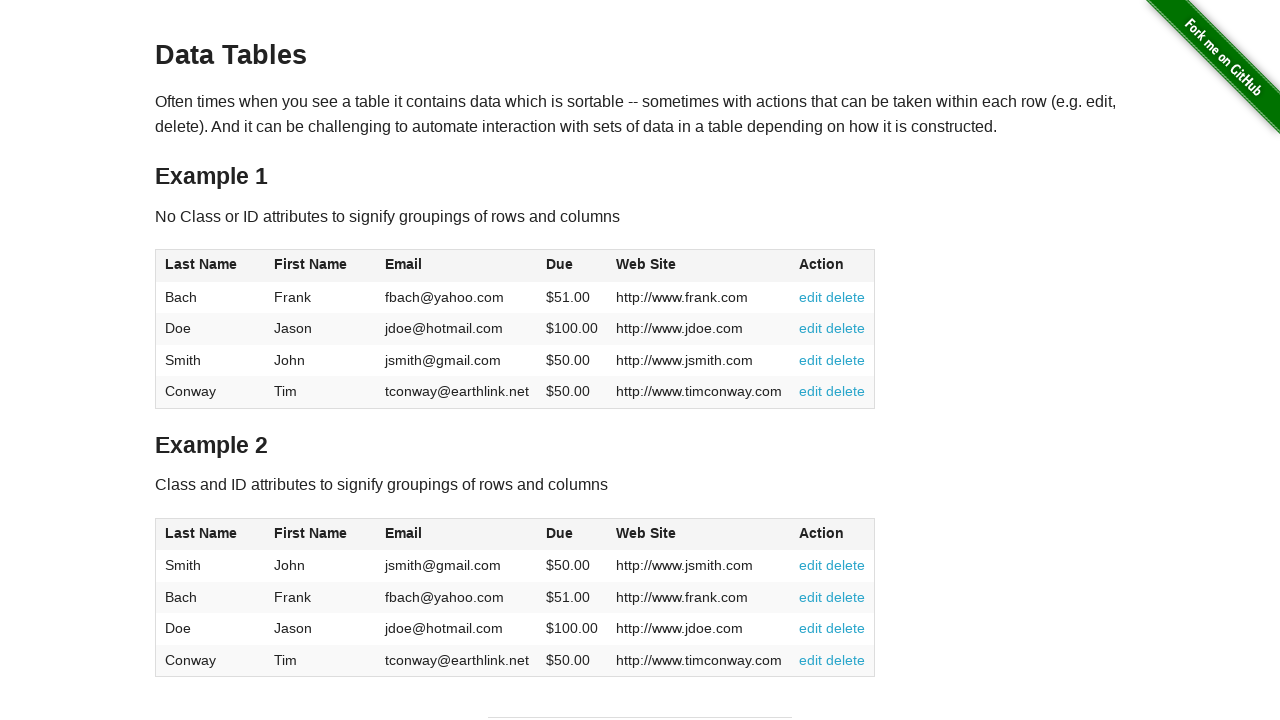

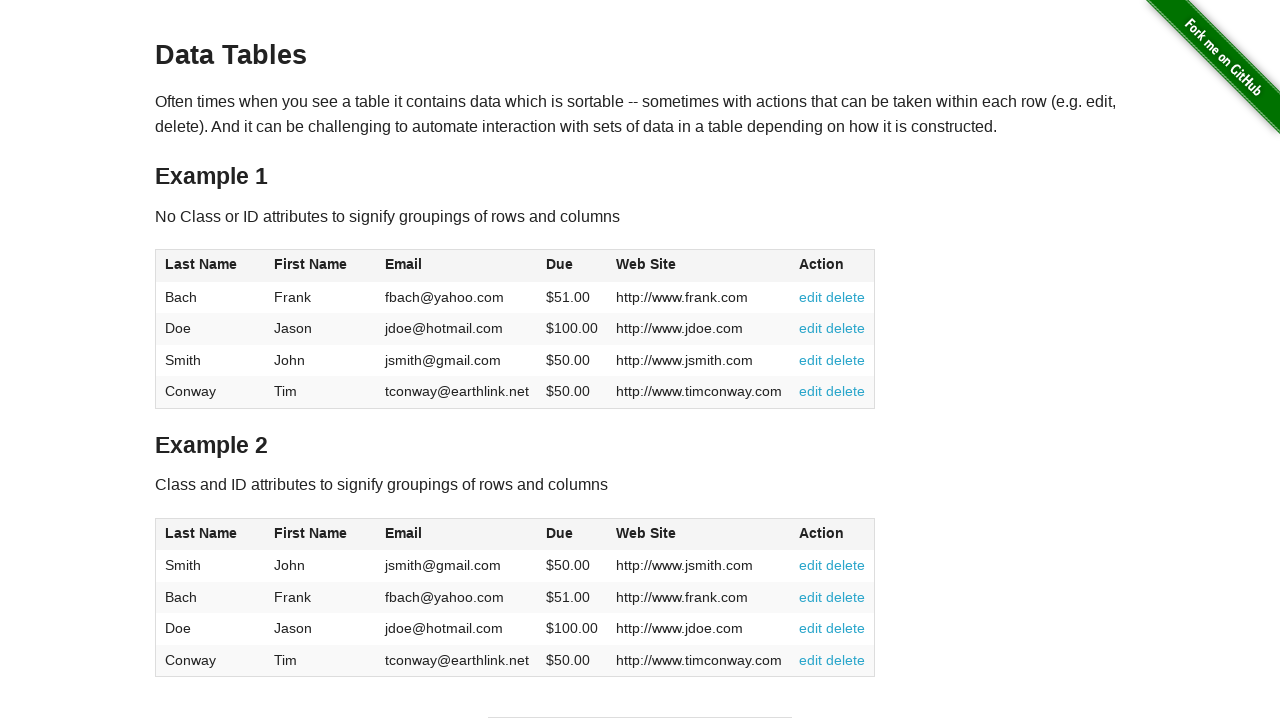